Tests an e-commerce shopping flow by adding specific vegetables (Cucumber, Brocolli, Beetroot) to cart, proceeding to checkout, and applying a promo code to verify discount functionality.

Starting URL: https://rahulshettyacademy.com/seleniumPractise/

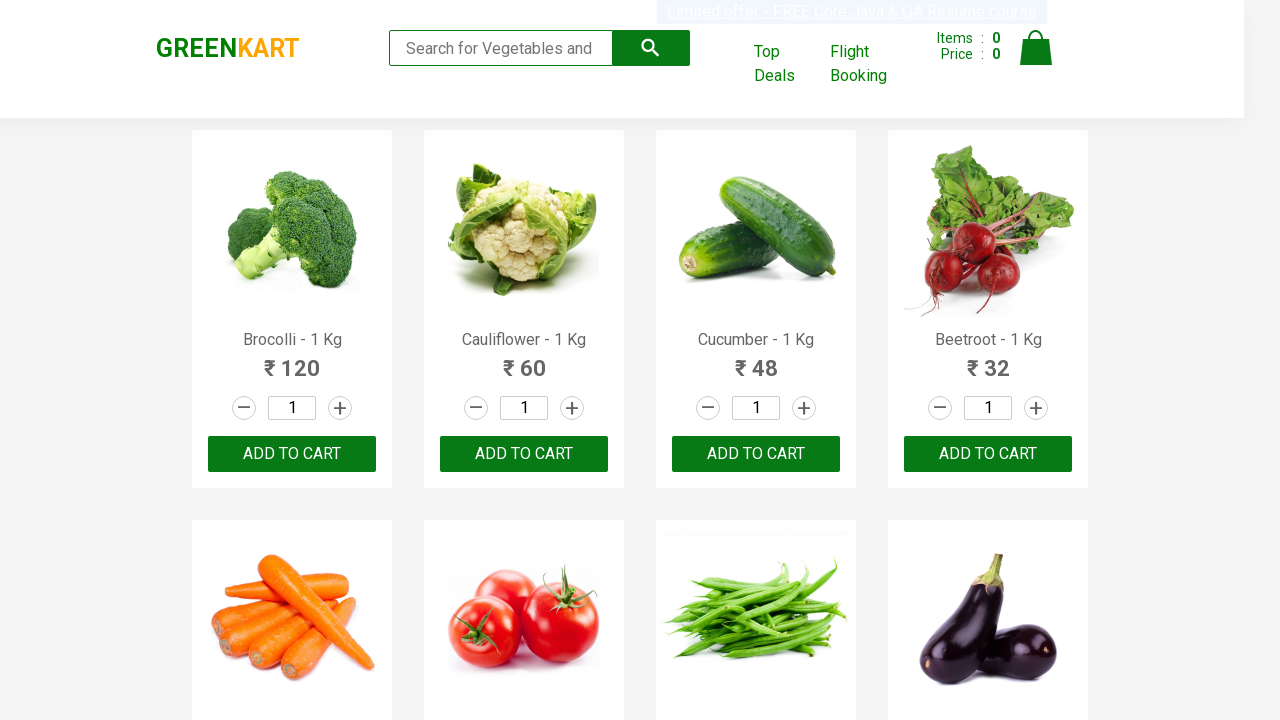

Waited for products to load on the page
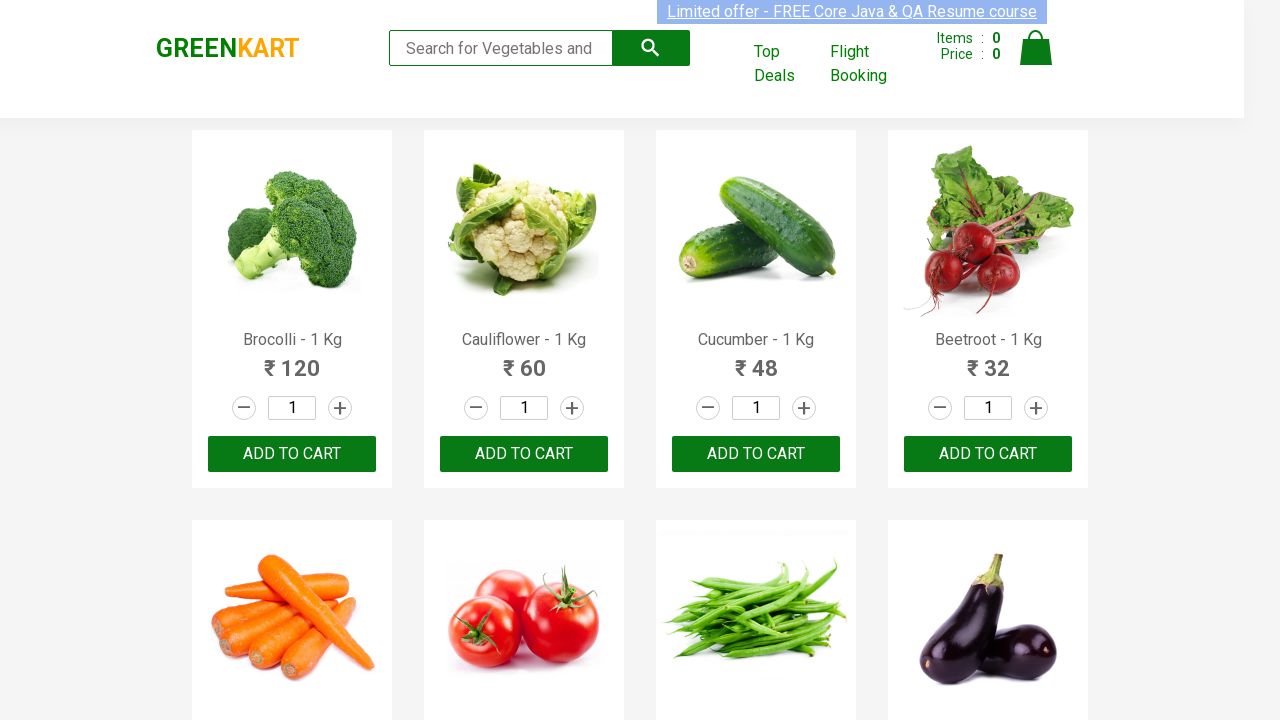

Retrieved all product elements from the page
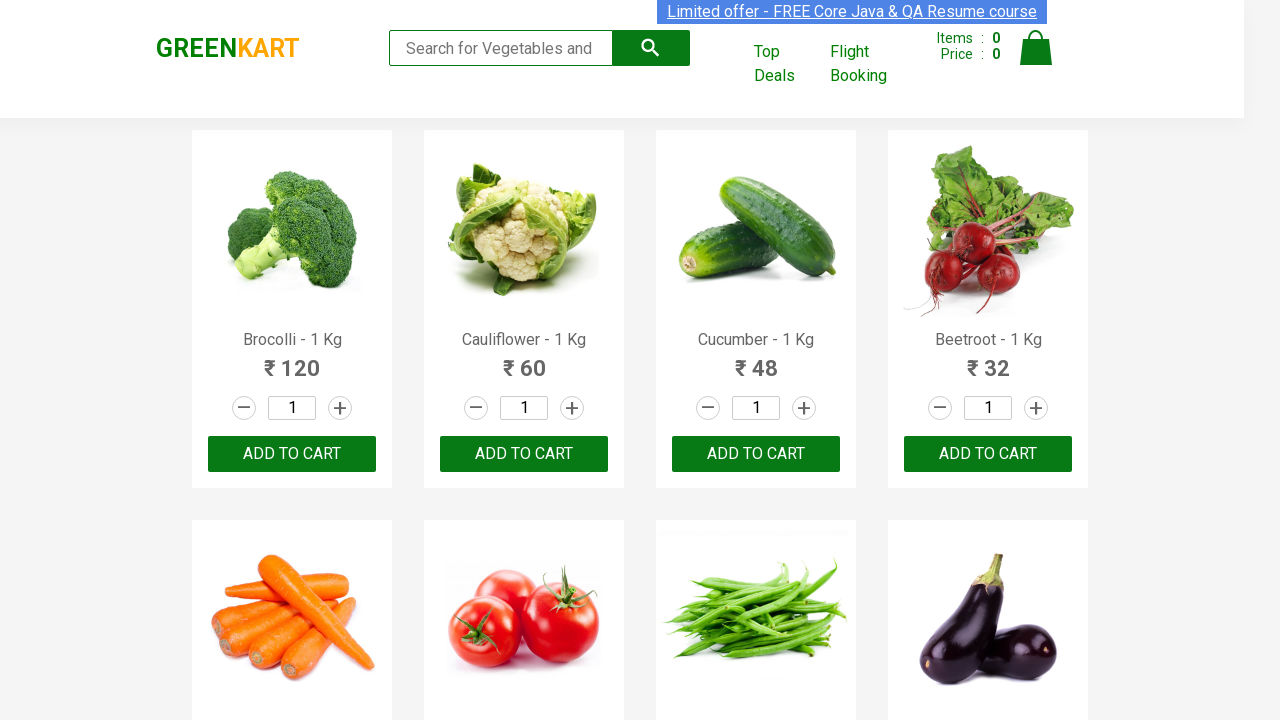

Added Brocolli to cart at (292, 454) on xpath=//div[@class='product-action']/button >> nth=0
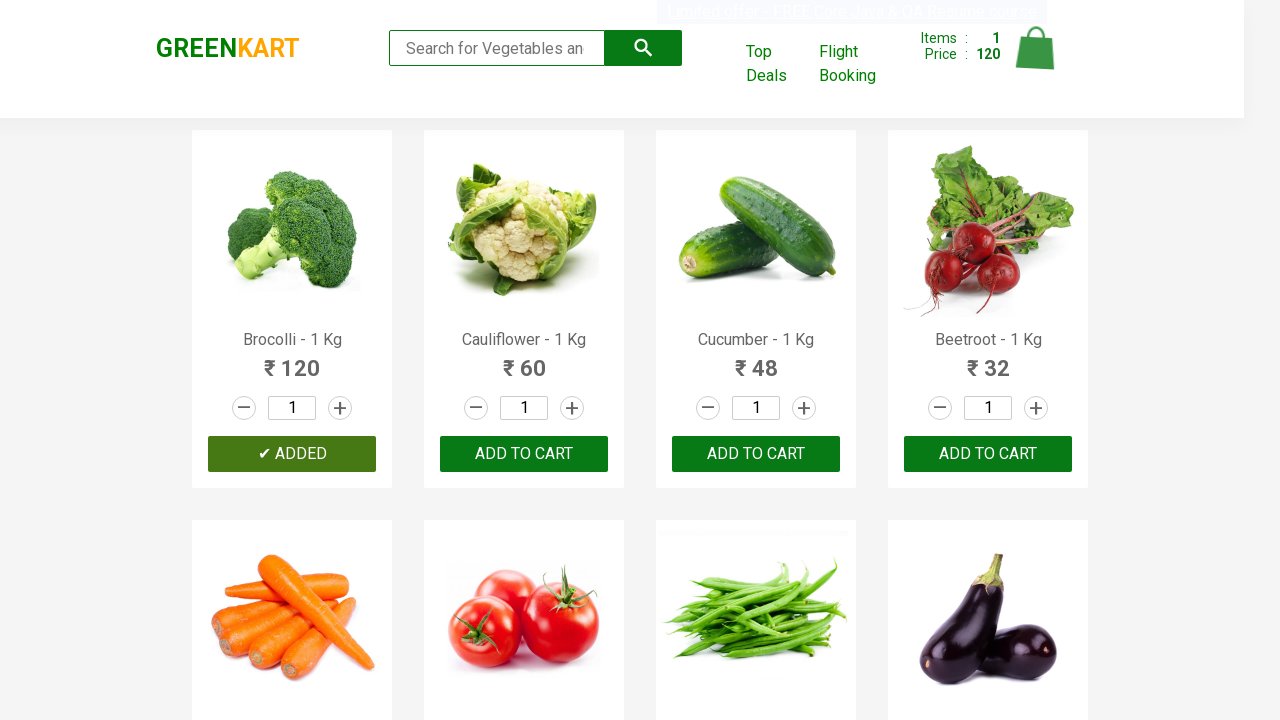

Added Cucumber to cart at (756, 454) on xpath=//div[@class='product-action']/button >> nth=2
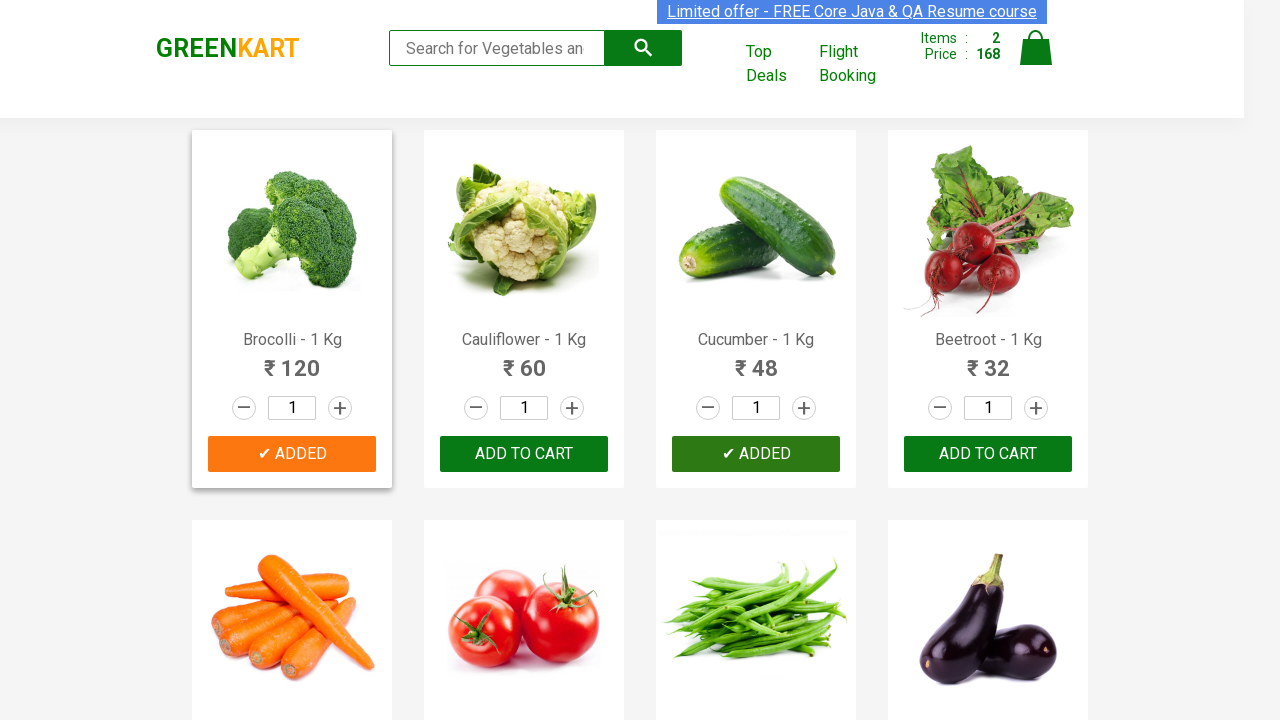

Added Beetroot to cart at (988, 454) on xpath=//div[@class='product-action']/button >> nth=3
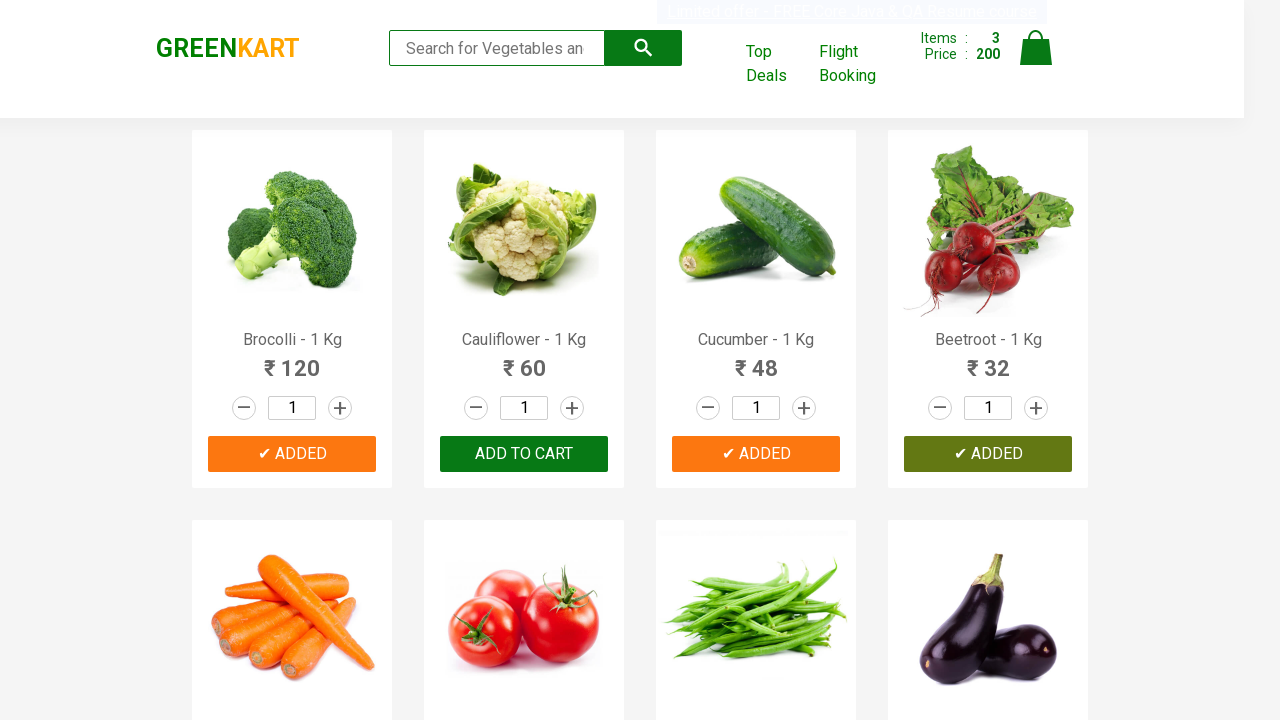

Clicked on the cart icon at (1036, 48) on img[alt='Cart']
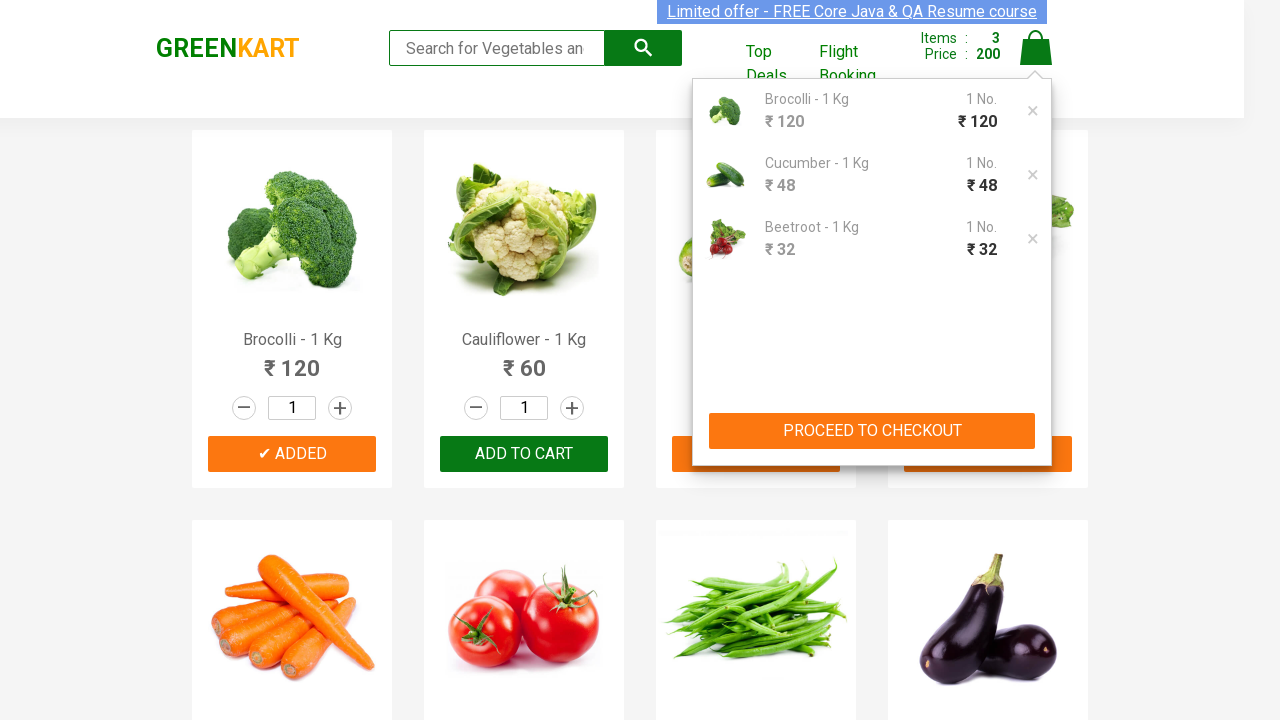

Clicked PROCEED TO CHECKOUT button at (872, 431) on xpath=//button[contains(text(),'PROCEED TO CHECKOUT')]
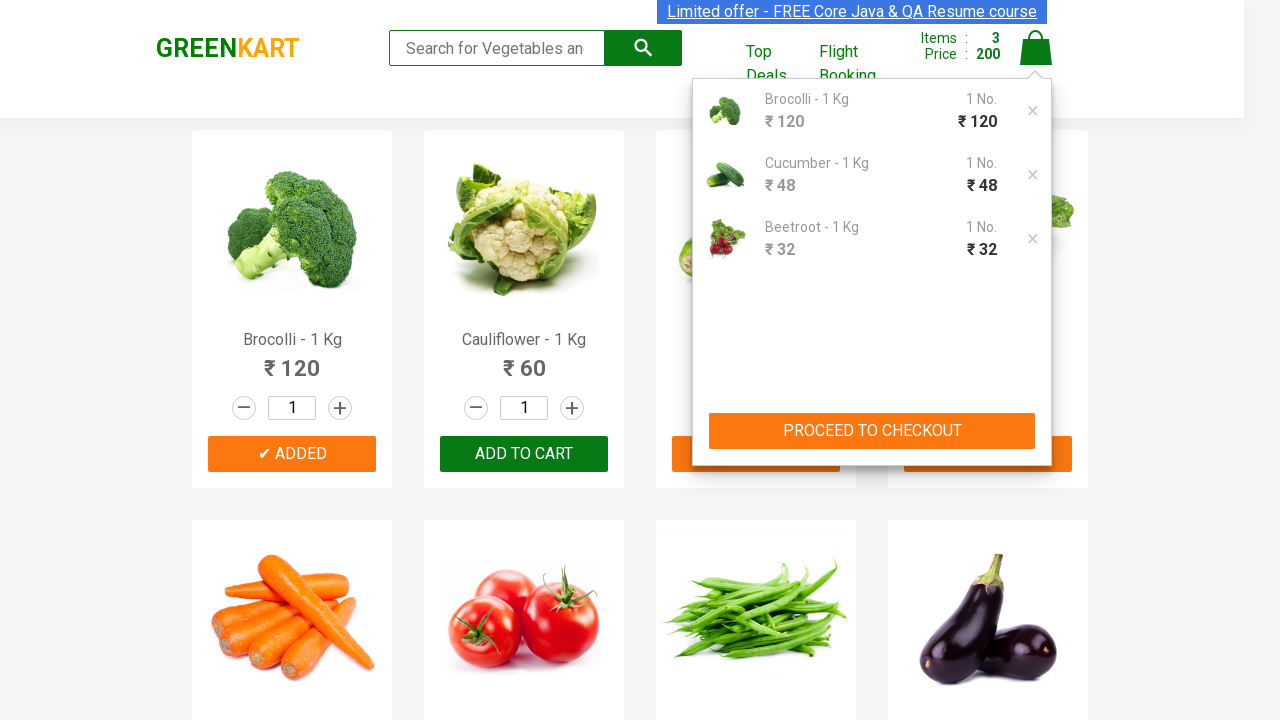

Promo code input field is visible on checkout page
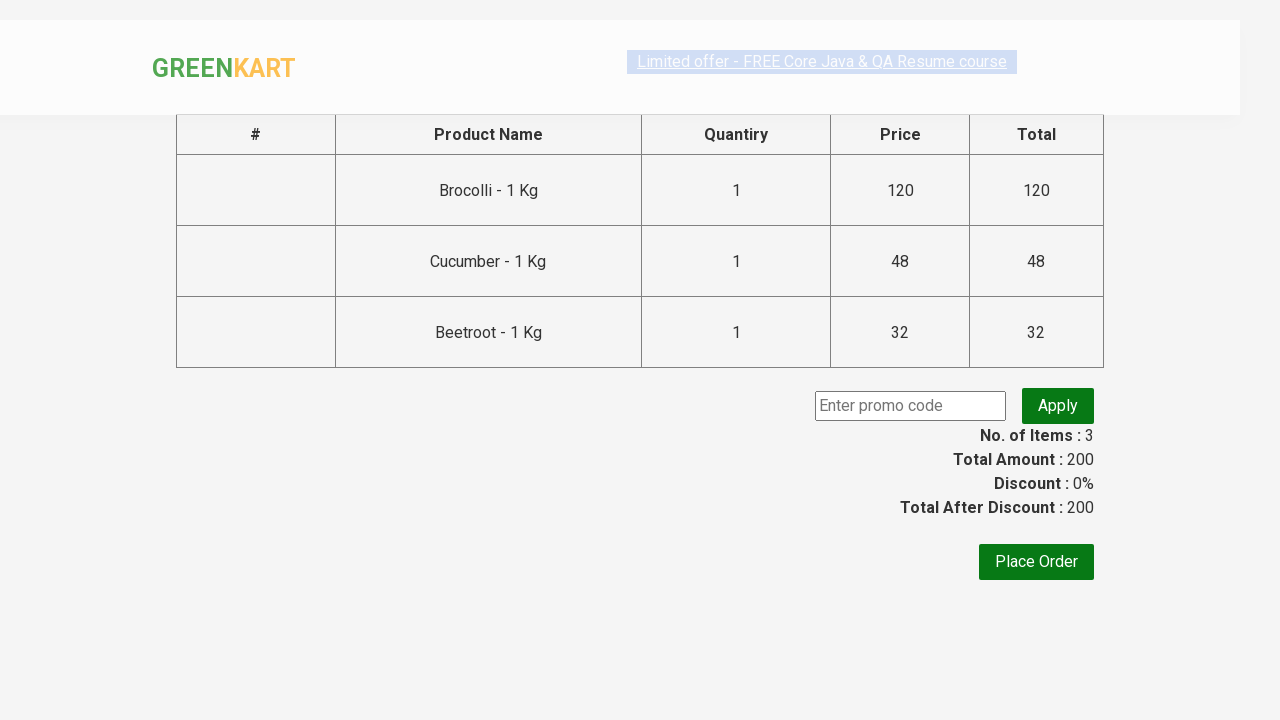

Entered promo code 'rahulshettyacademy' on input.promoCode
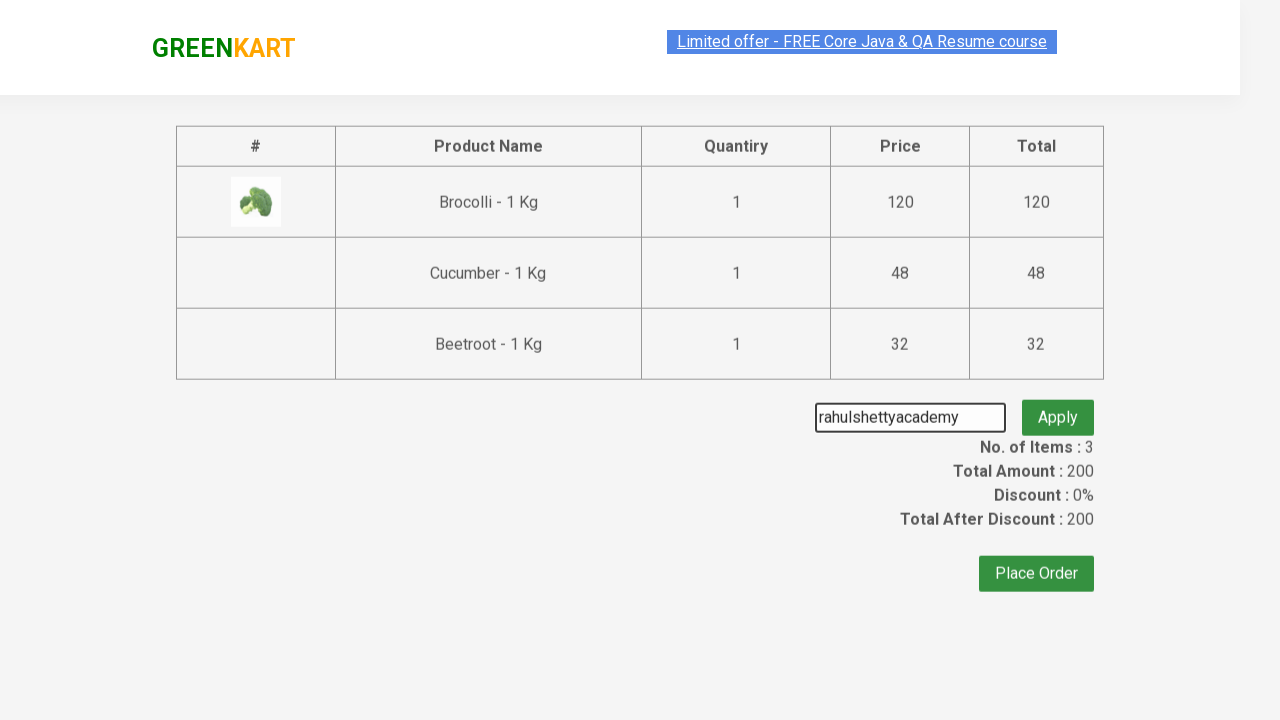

Clicked the apply promo code button at (1058, 406) on button.promoBtn
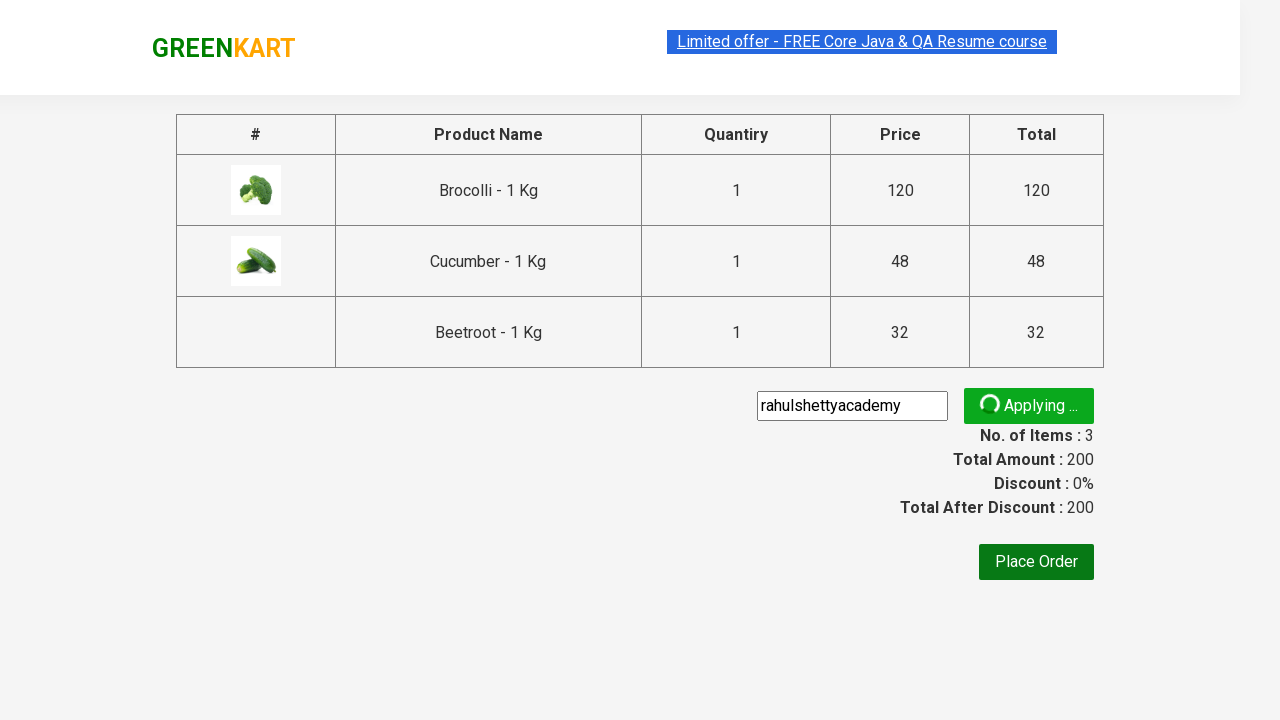

Promo code was successfully applied and discount is visible
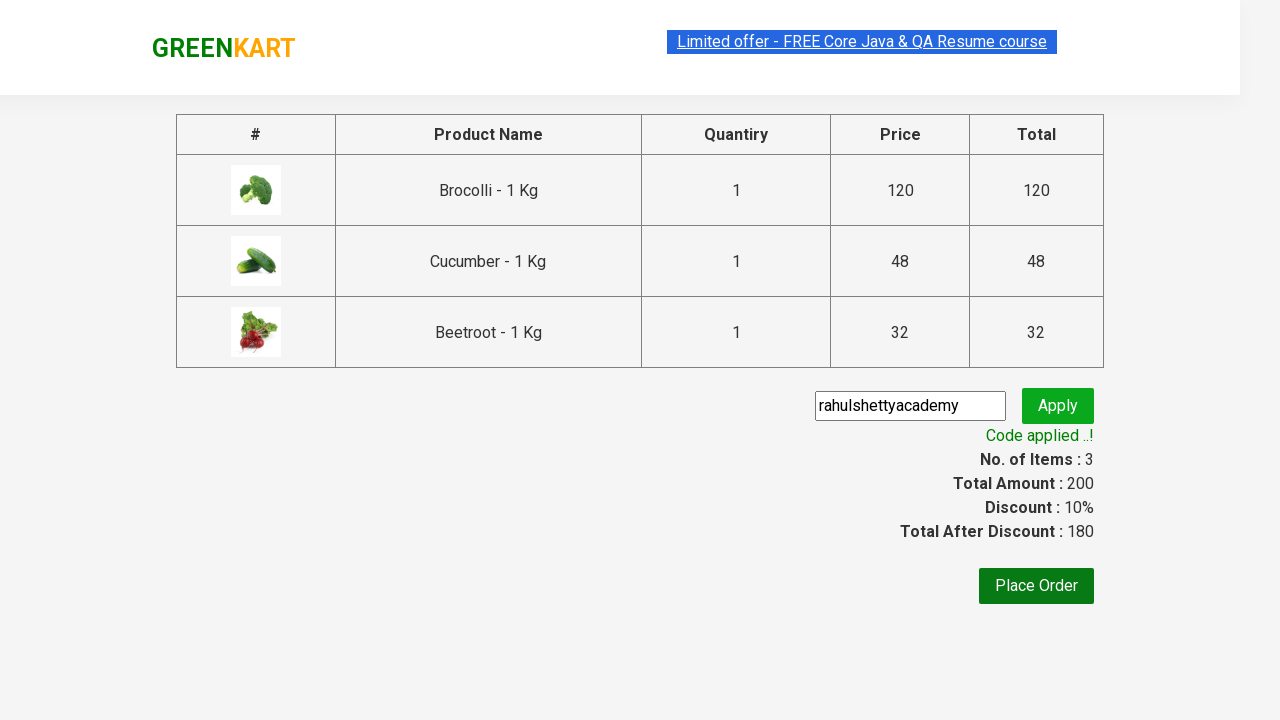

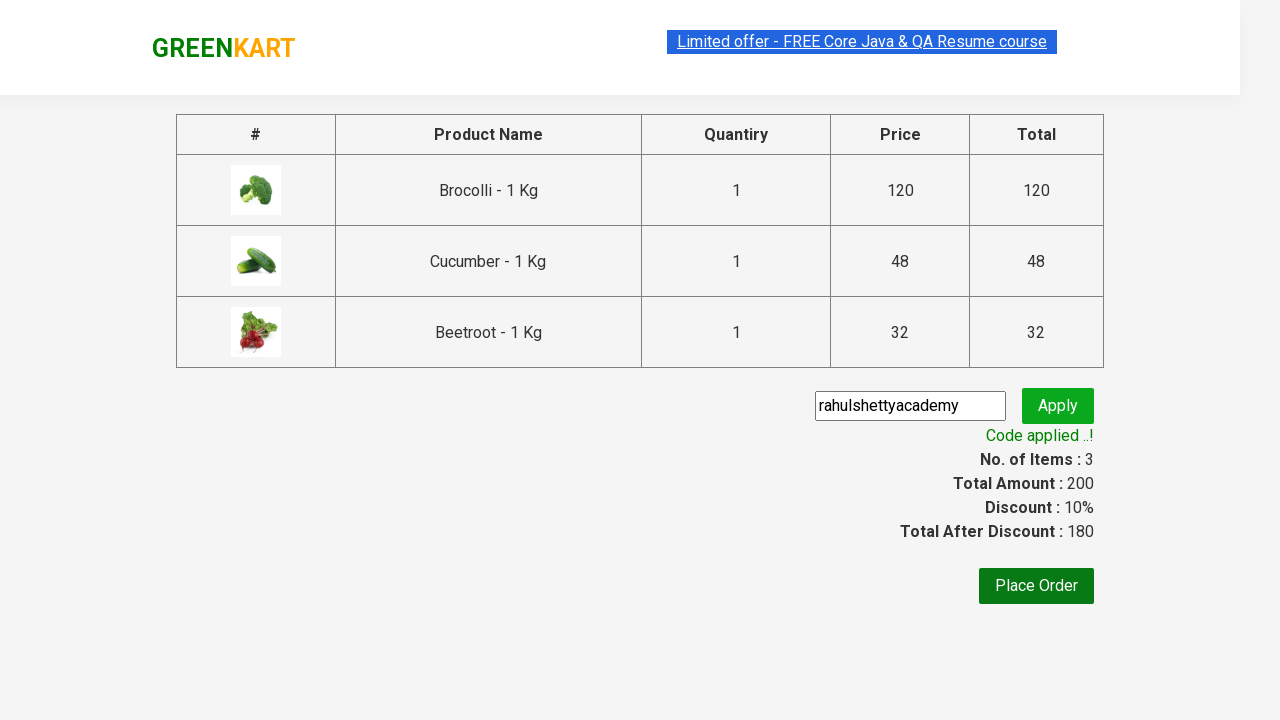